Navigates to AXA Investment Managers website and then to OpenMRS demo login page, verifying that both pages load successfully

Starting URL: http://www.axa-im.com

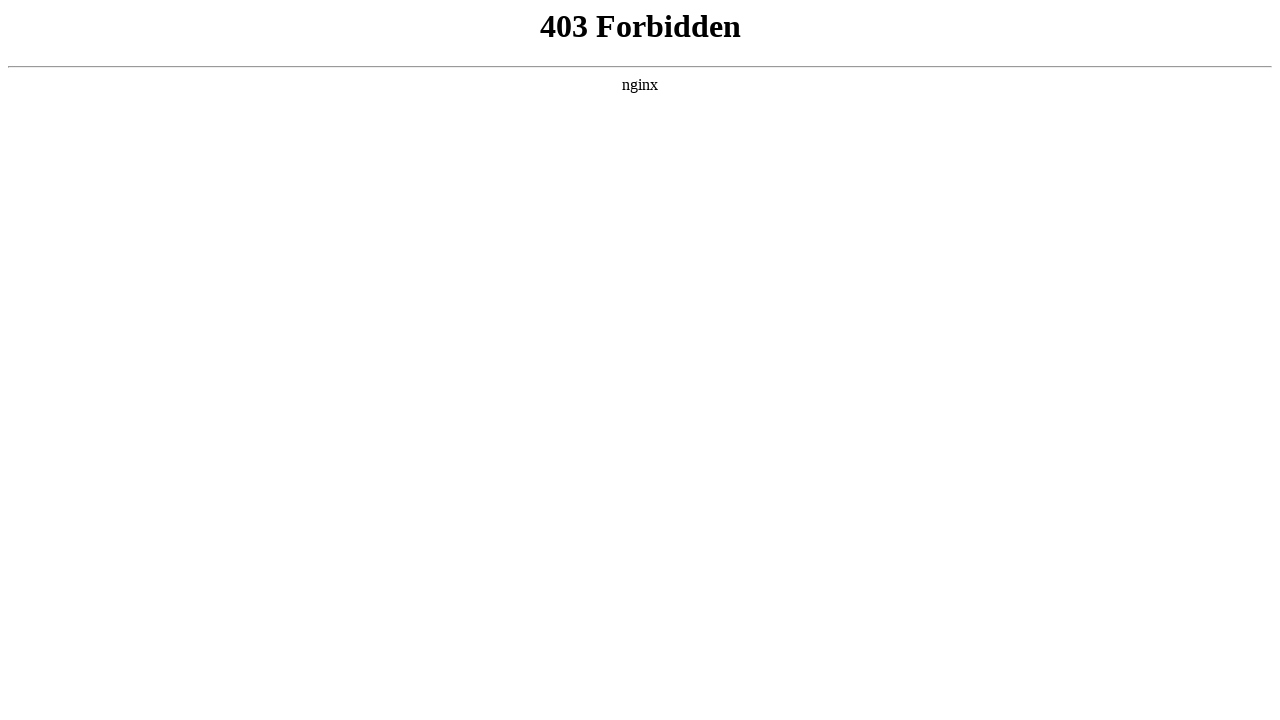

AXA Investment Managers homepage loaded (domcontentloaded)
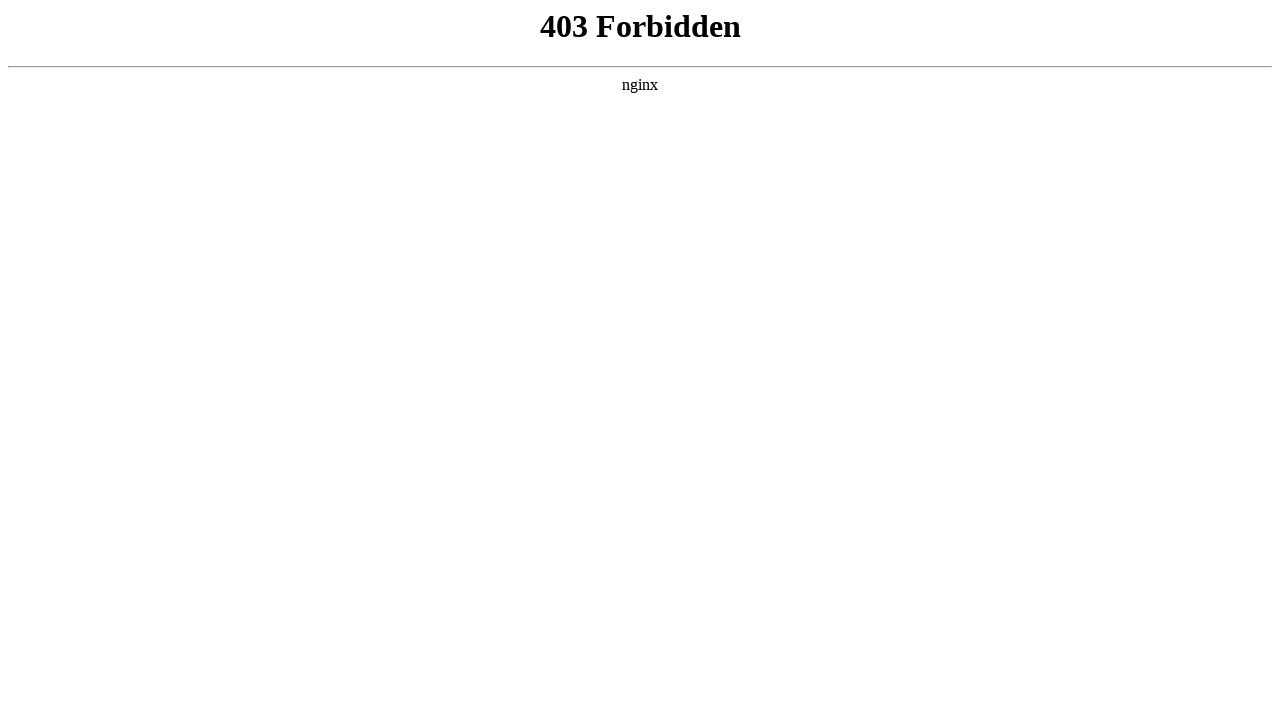

Navigated to OpenMRS demo login page
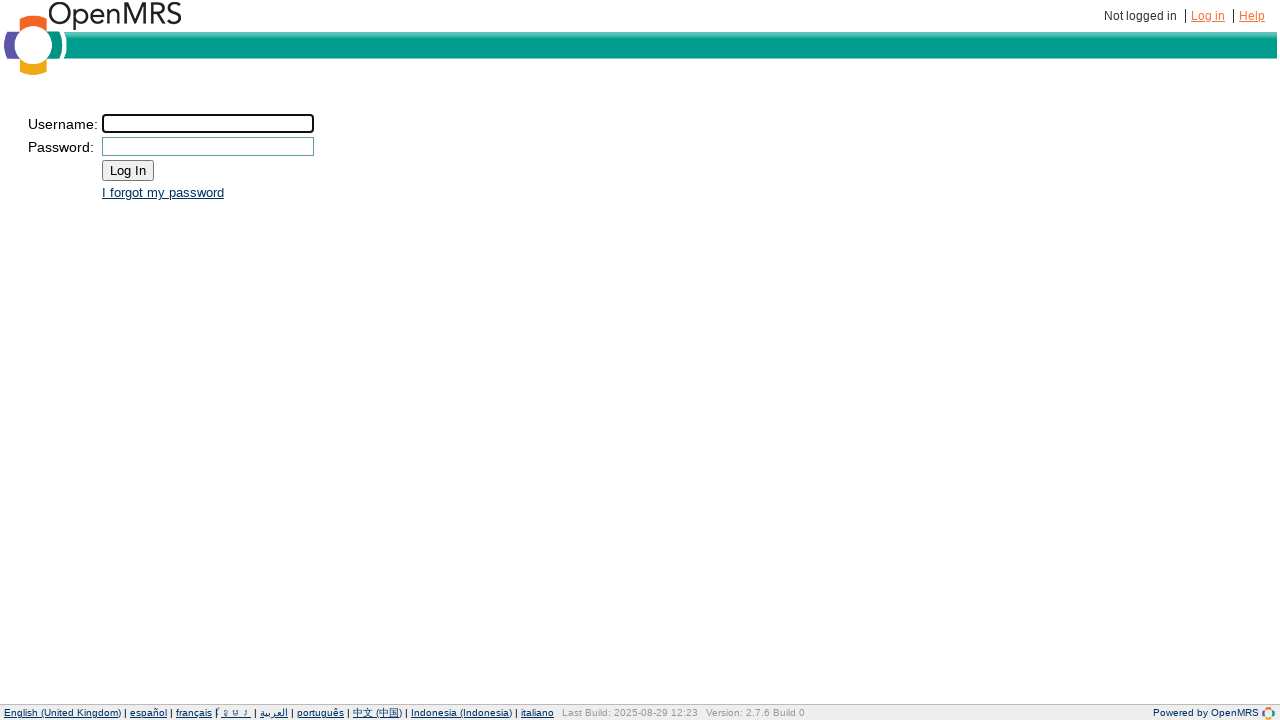

OpenMRS demo login page loaded (domcontentloaded)
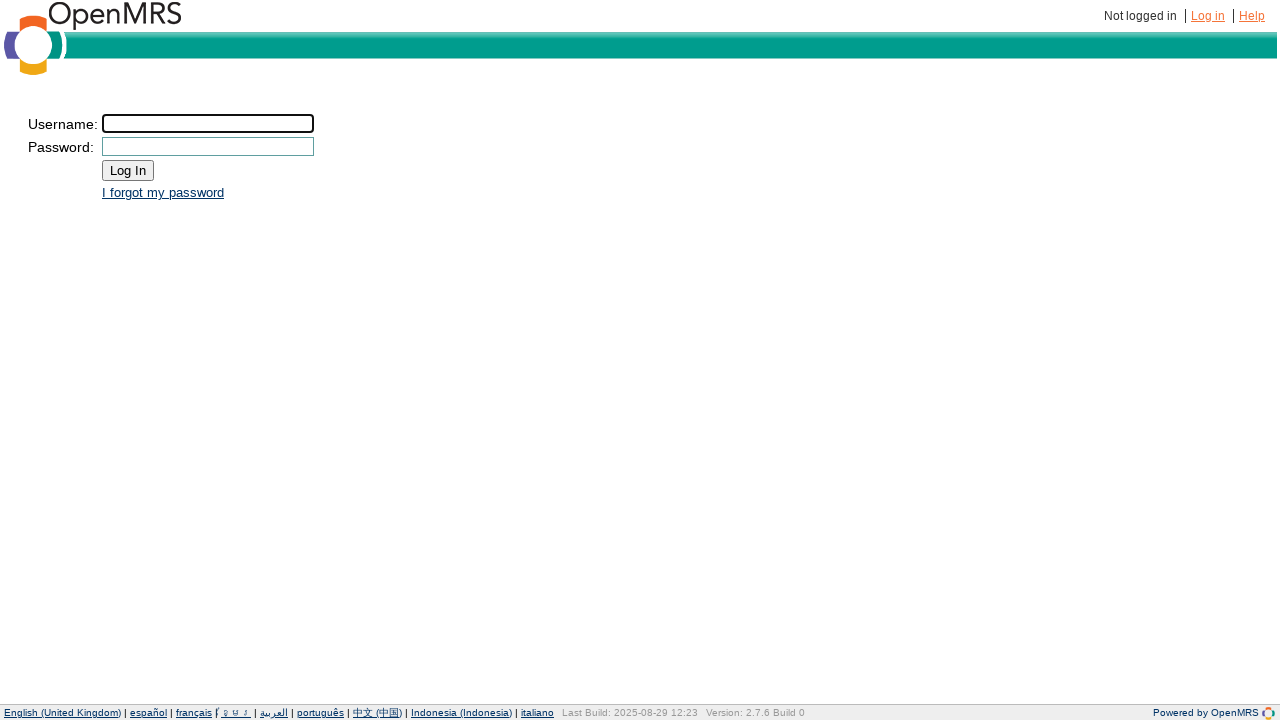

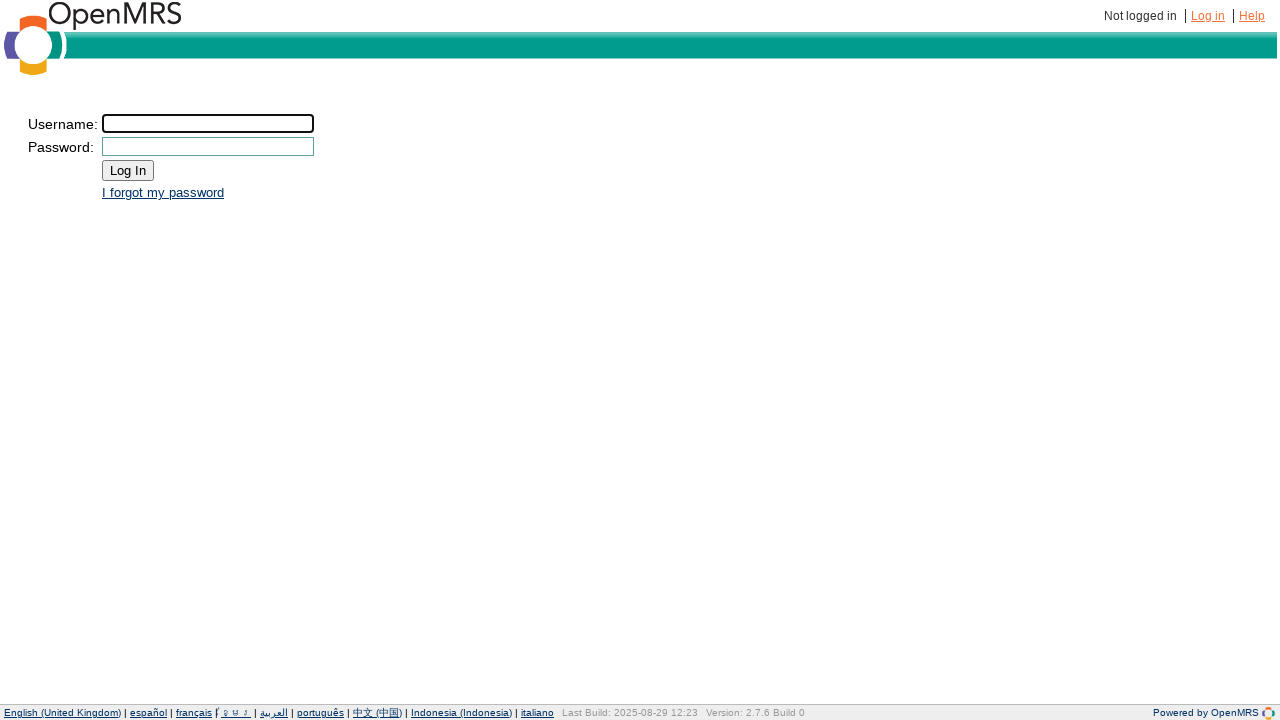